Tests that new items are appended to the bottom of the todo list by creating 3 items and verifying count

Starting URL: https://demo.playwright.dev/todomvc

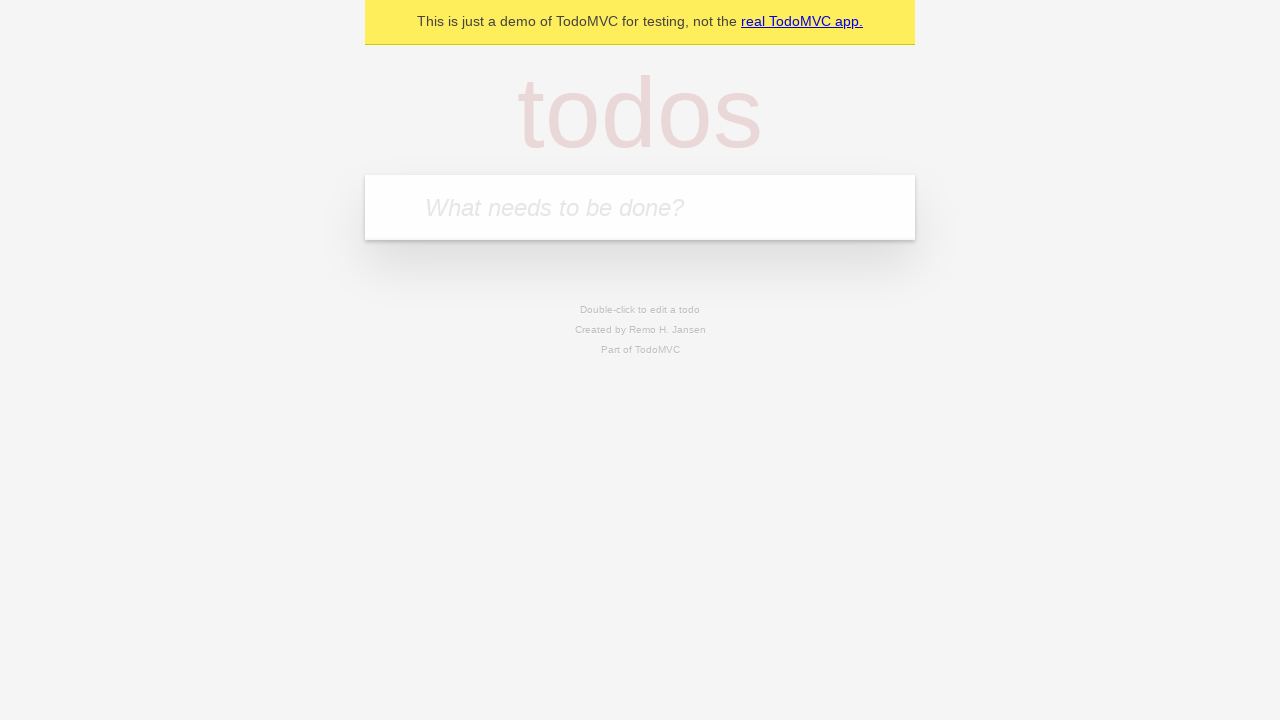

Filled todo input with 'buy some cheese' on internal:attr=[placeholder="What needs to be done?"i]
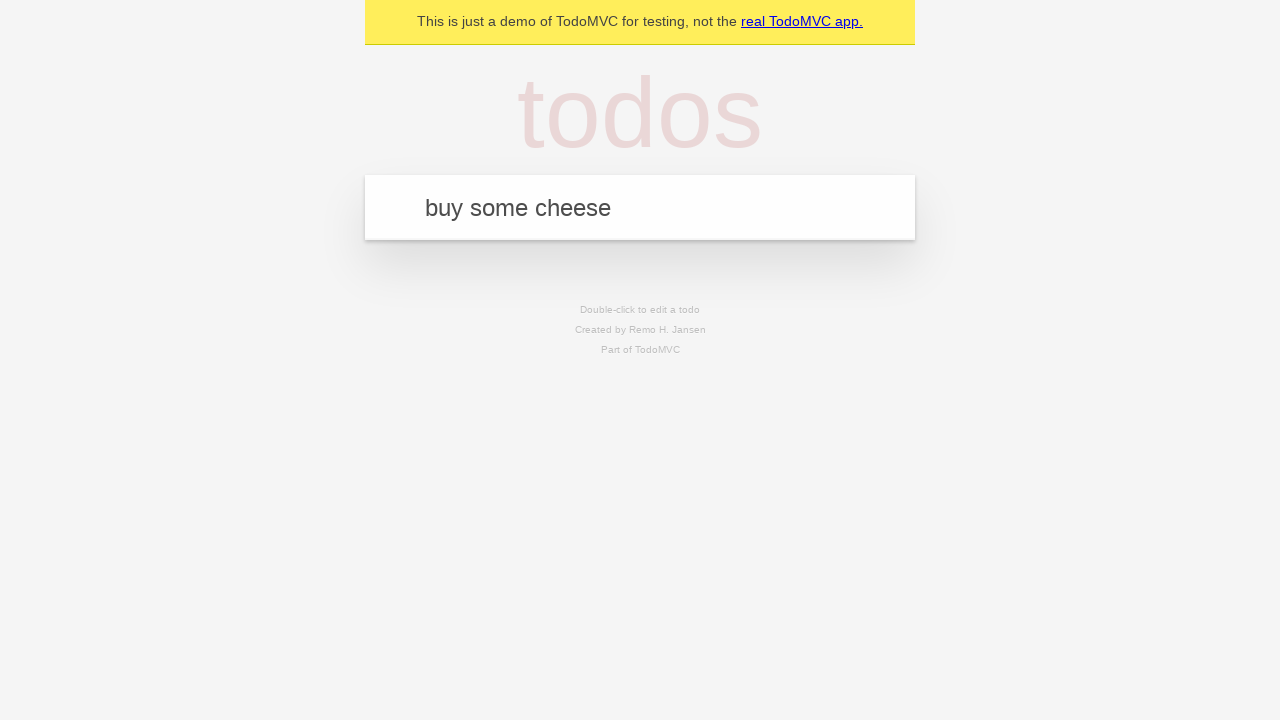

Pressed Enter to add first todo item on internal:attr=[placeholder="What needs to be done?"i]
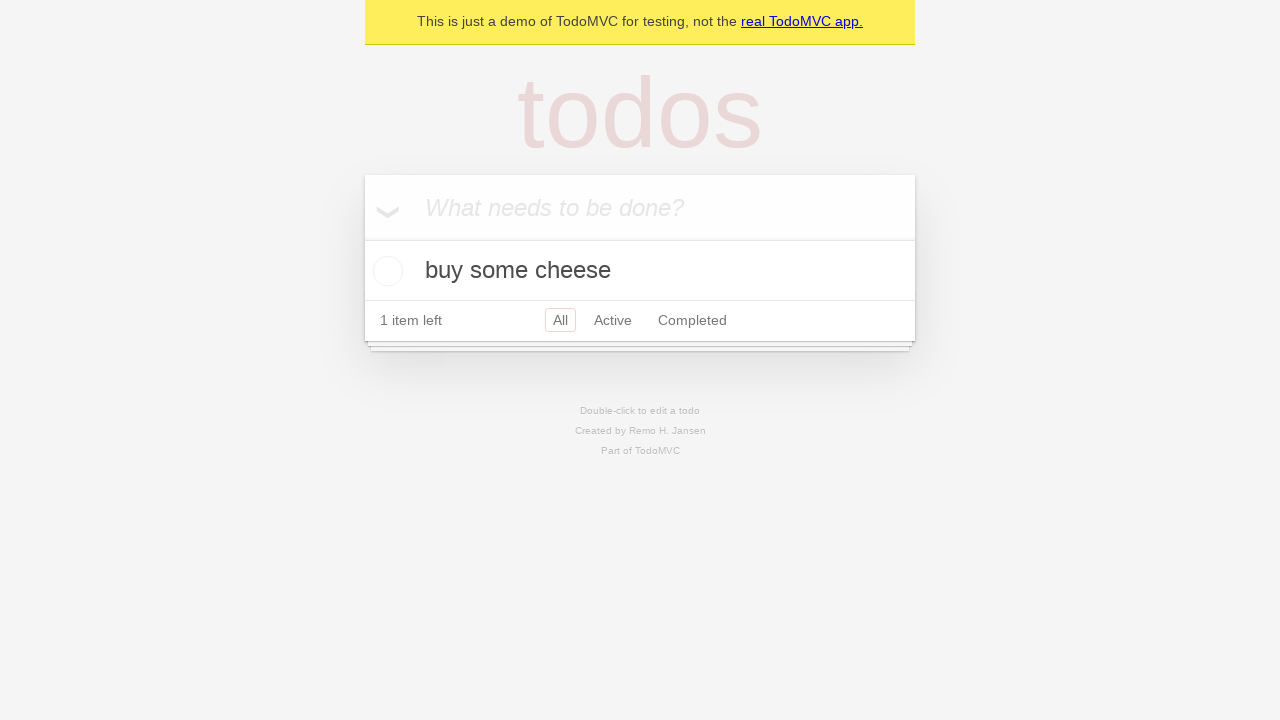

Filled todo input with 'feed the cat' on internal:attr=[placeholder="What needs to be done?"i]
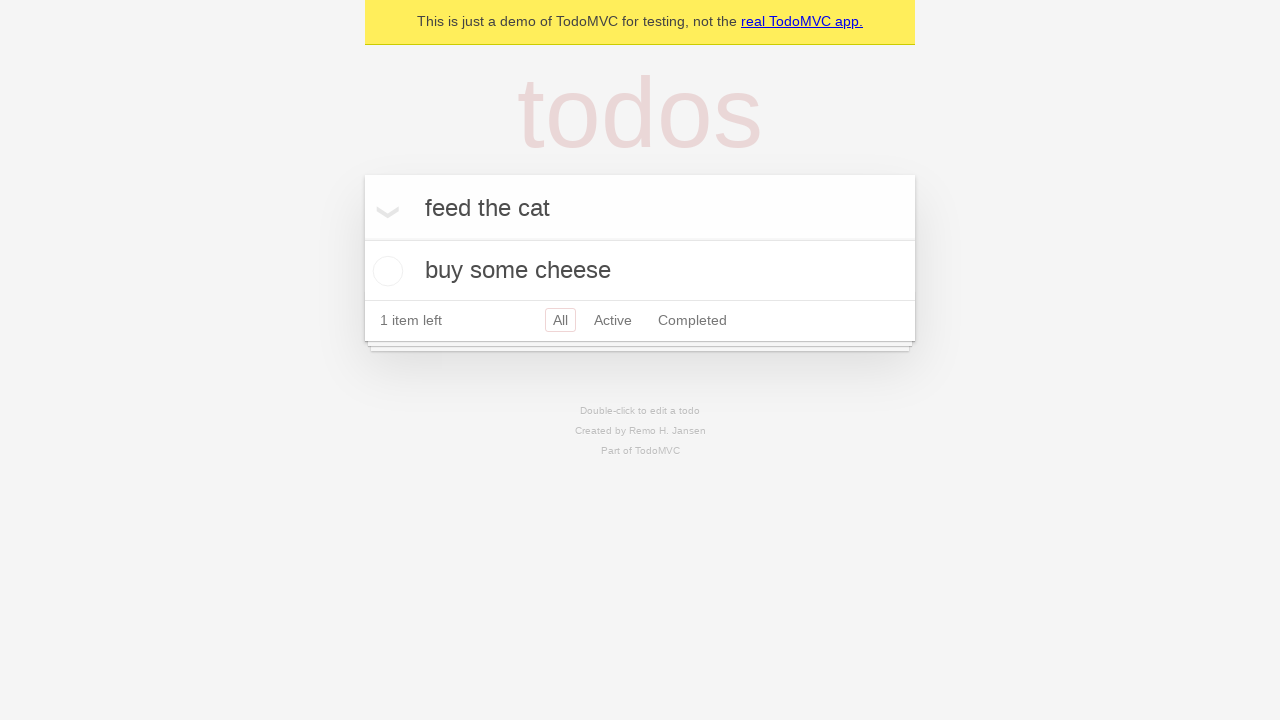

Pressed Enter to add second todo item on internal:attr=[placeholder="What needs to be done?"i]
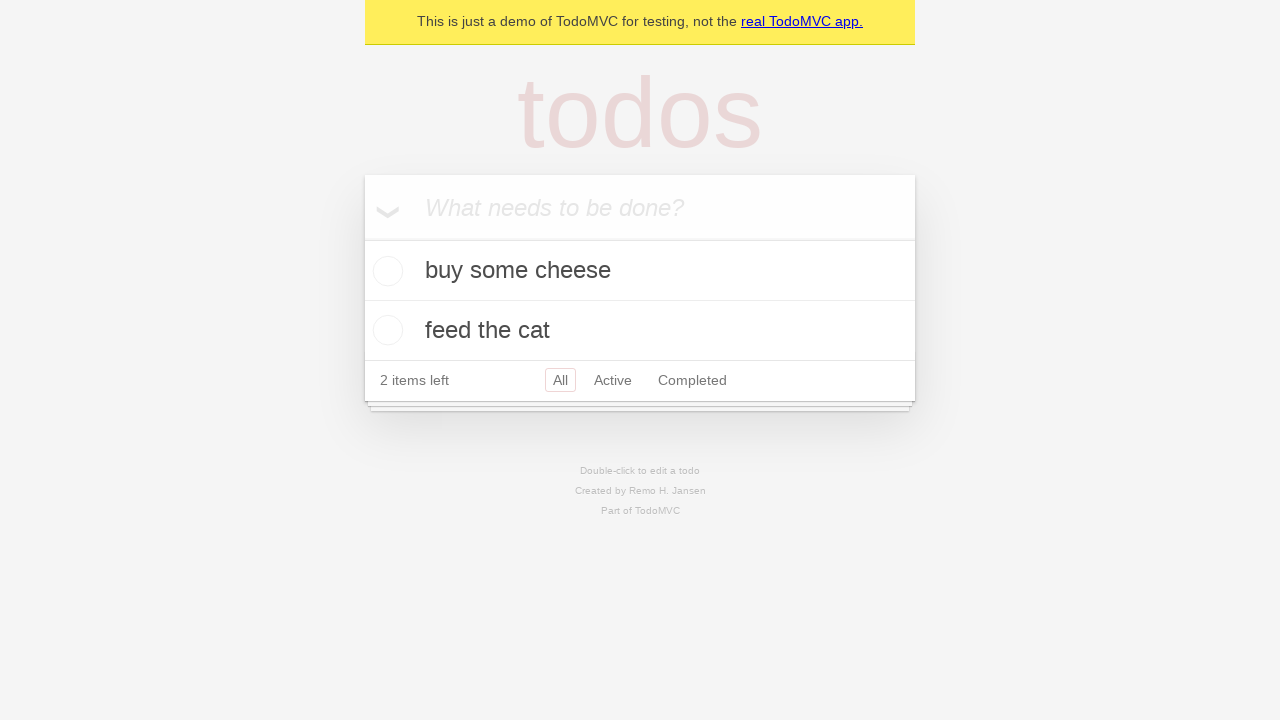

Filled todo input with 'book a doctors appointment' on internal:attr=[placeholder="What needs to be done?"i]
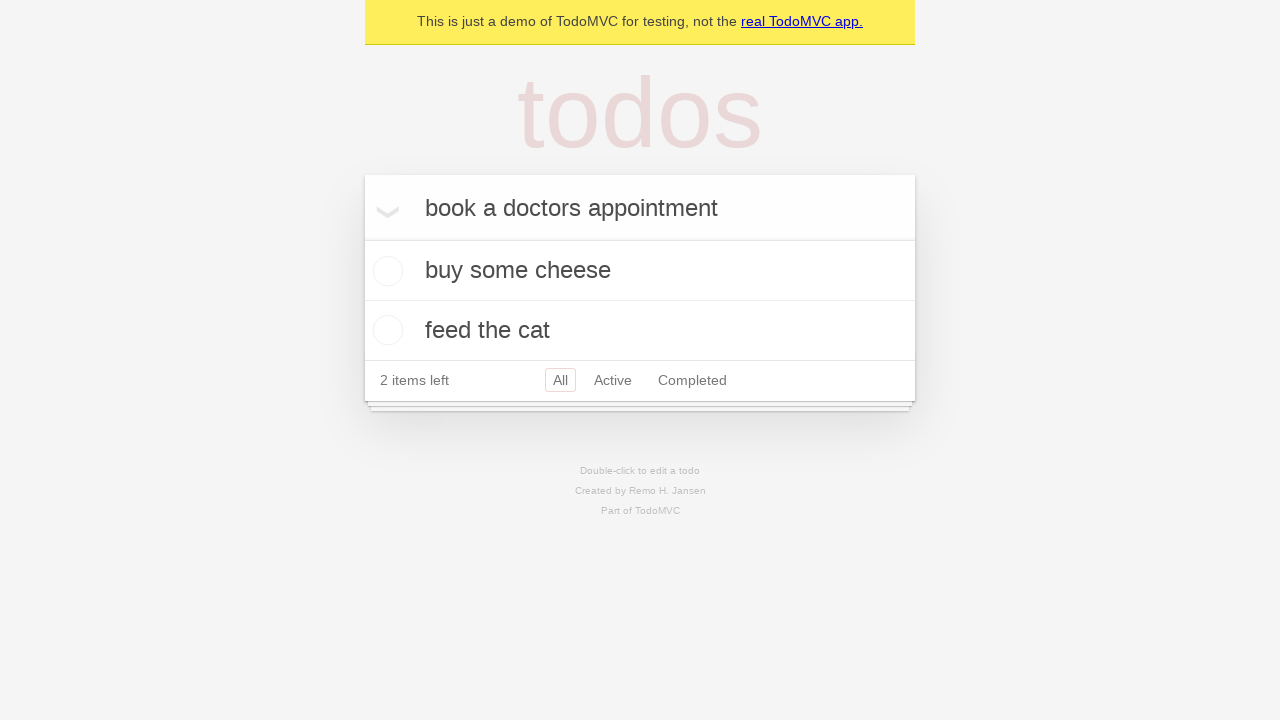

Pressed Enter to add third todo item on internal:attr=[placeholder="What needs to be done?"i]
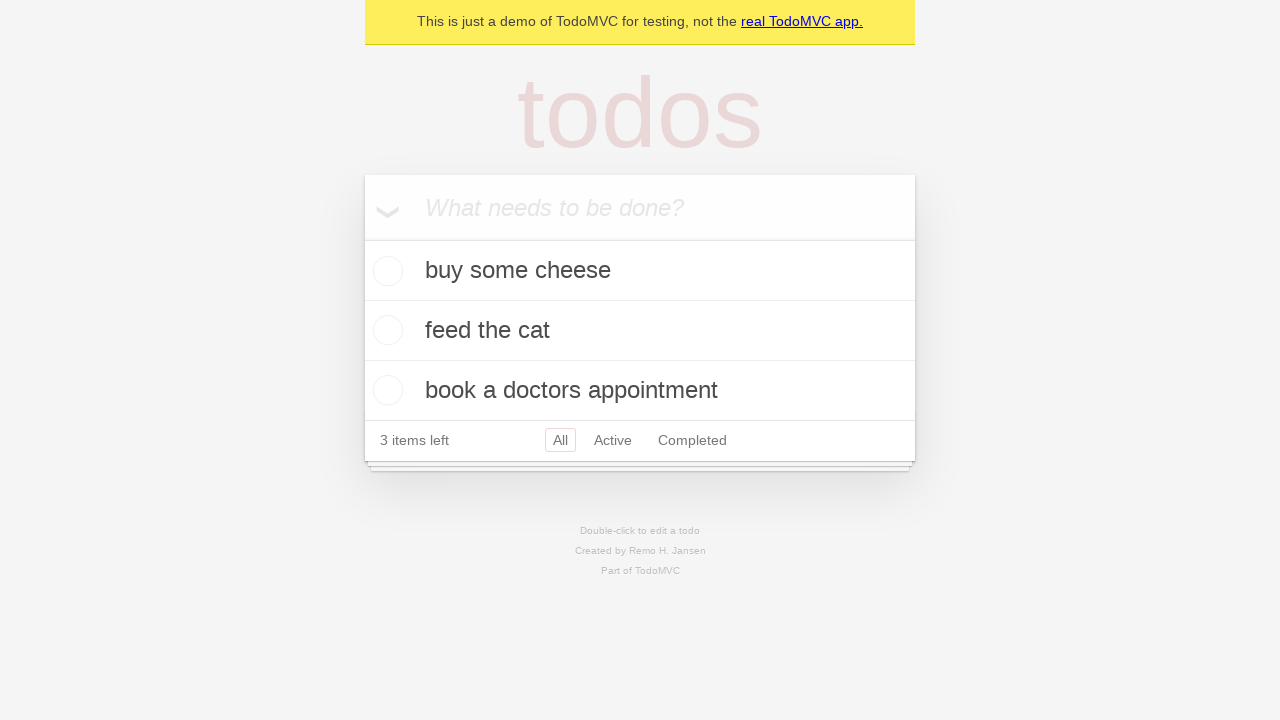

Todo count element loaded
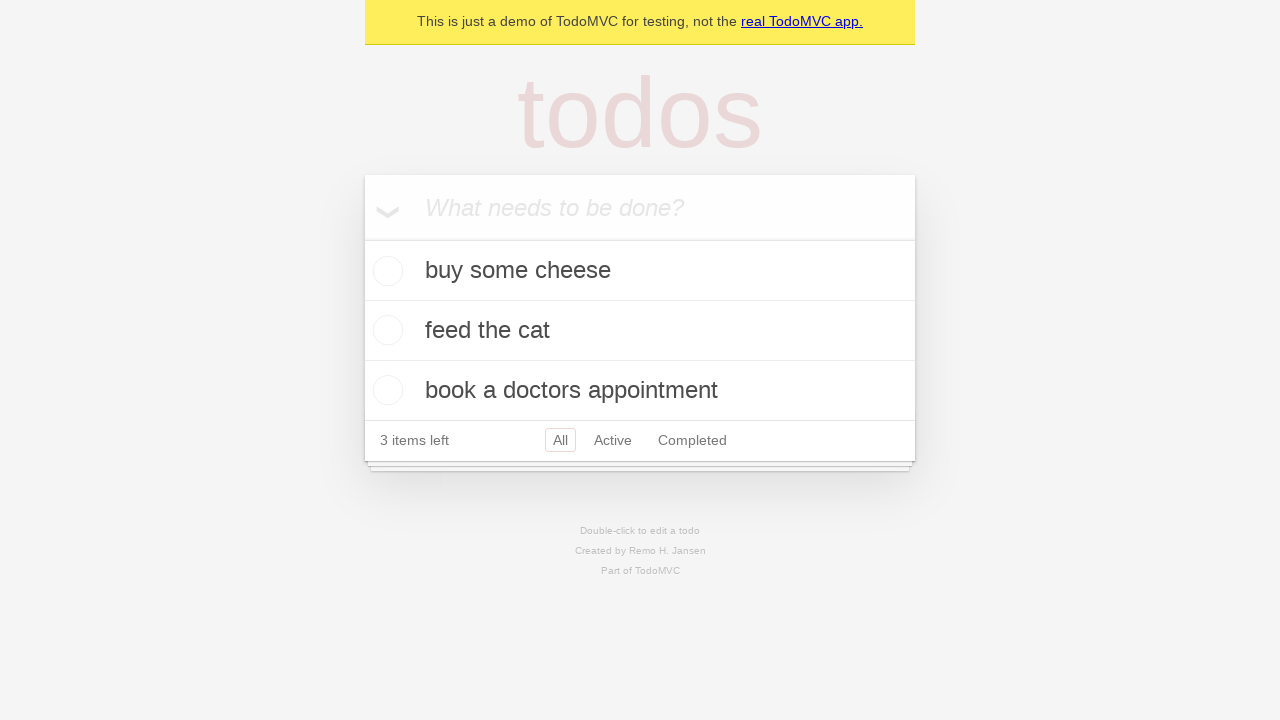

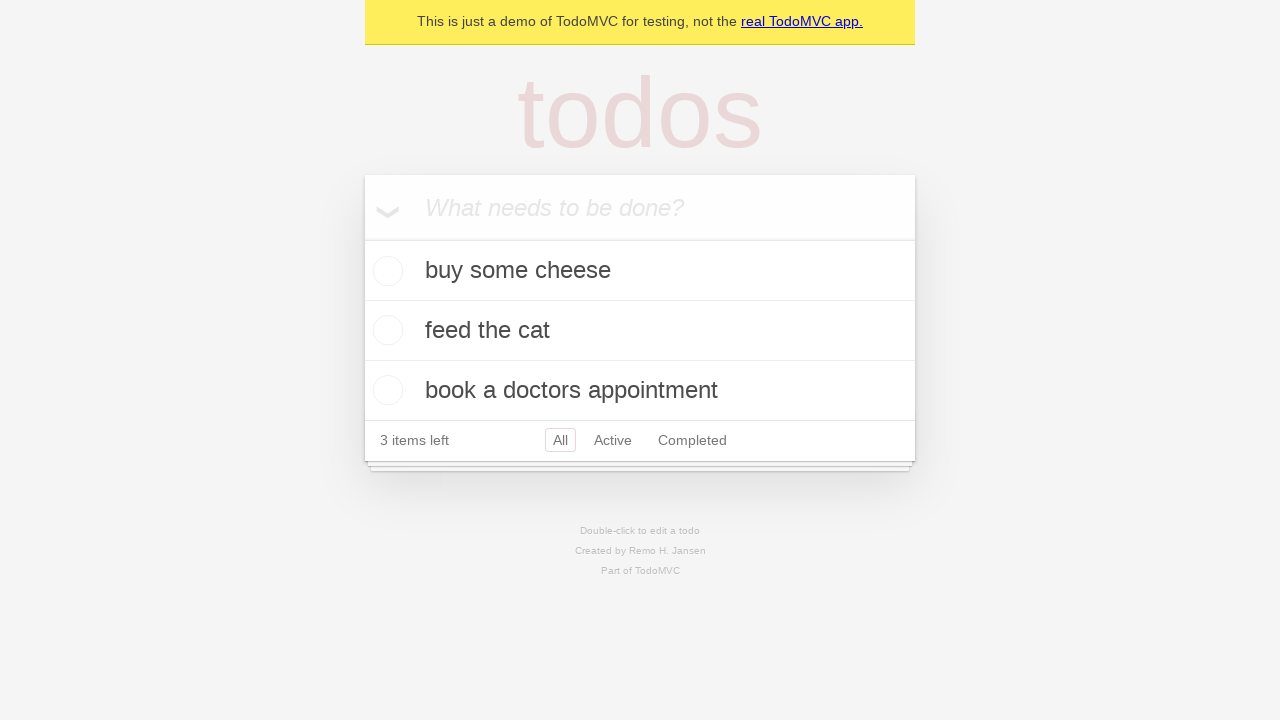